Tests a registration form by filling in first name, last name, and email fields, then submitting the form and verifying successful registration message

Starting URL: http://suninjuly.github.io/registration1.html

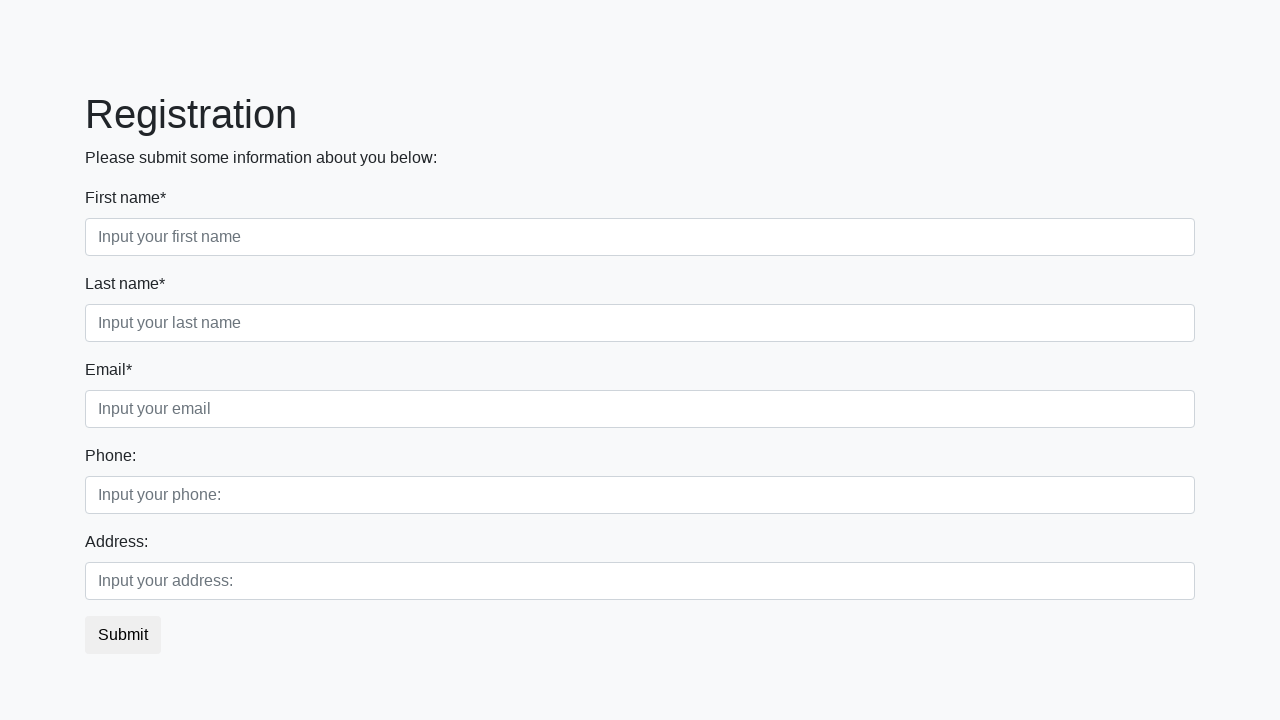

Navigated to registration form page
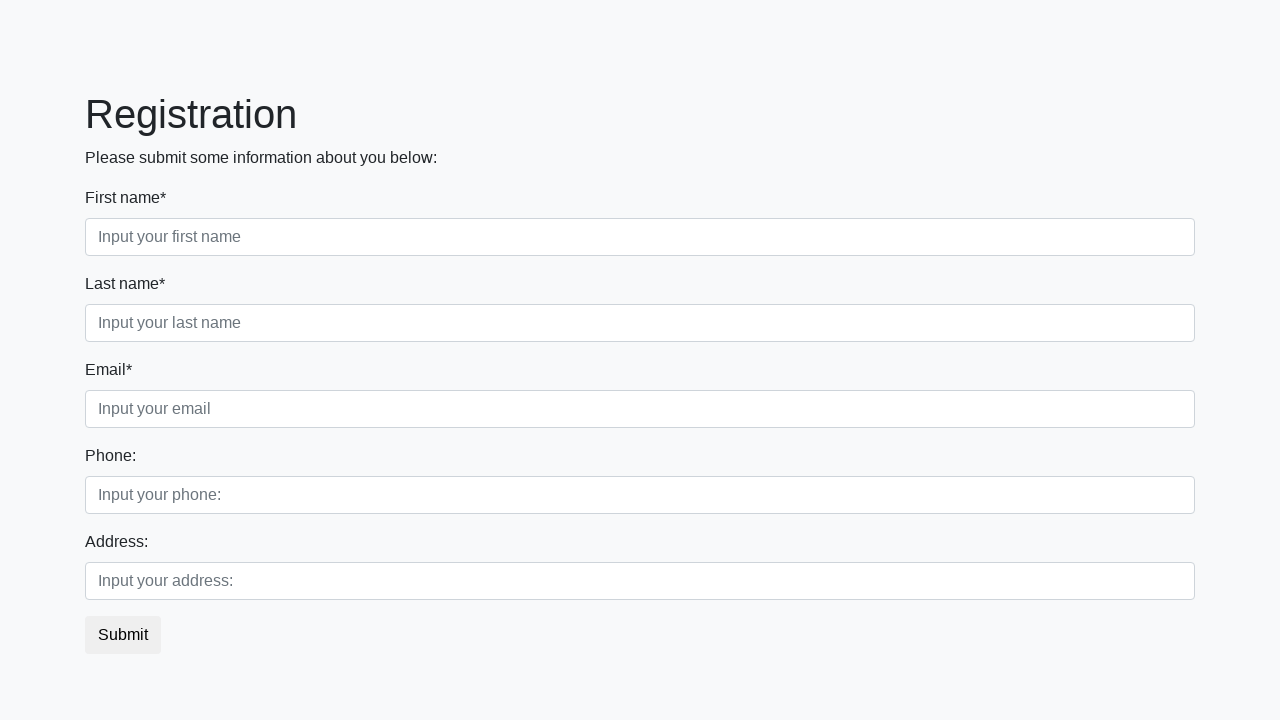

Filled first name field with 'Ivan' on input[type=text]
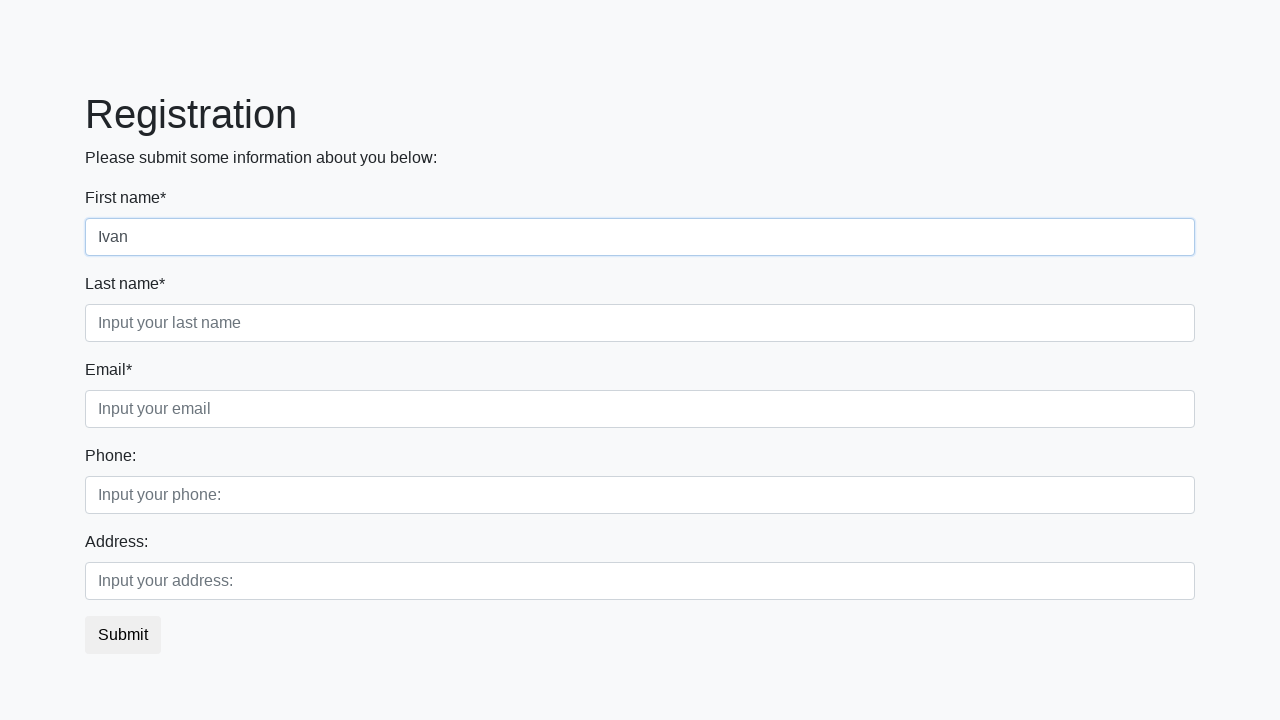

Filled last name field with 'Petrov' on [placeholder='Input your last name']
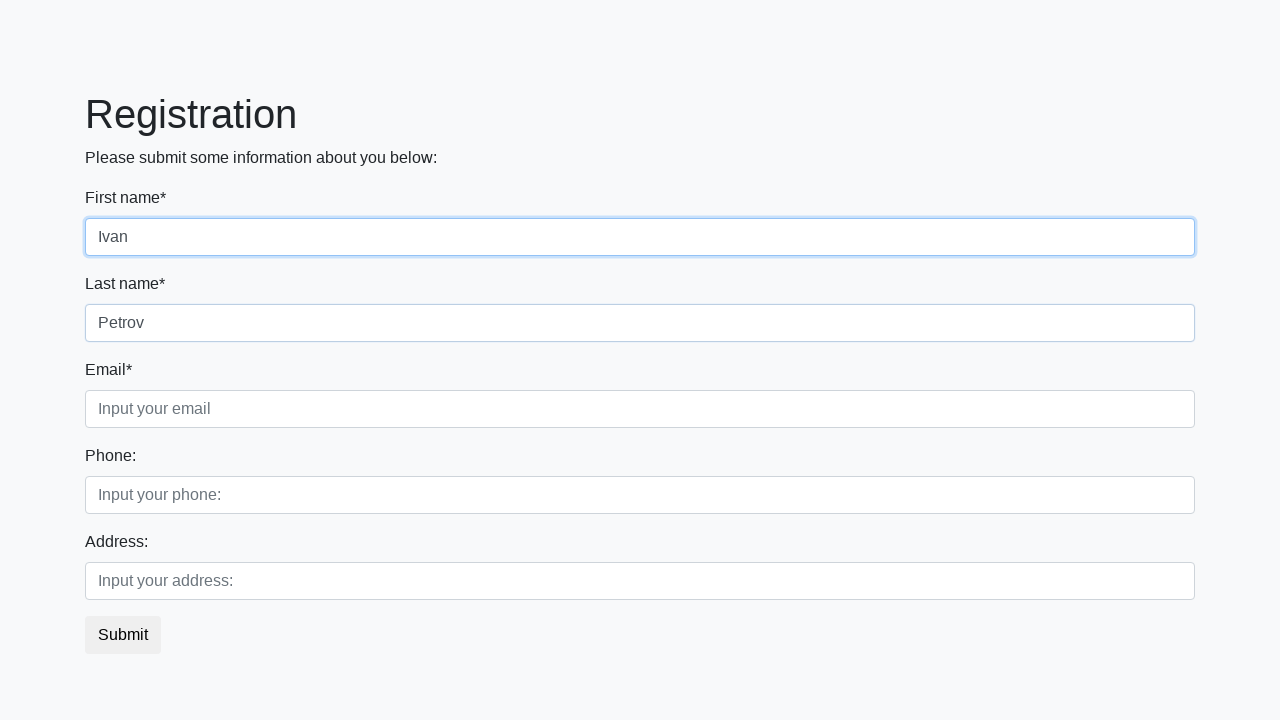

Filled email field with 'ivan_petrov@ukr.net' on .third
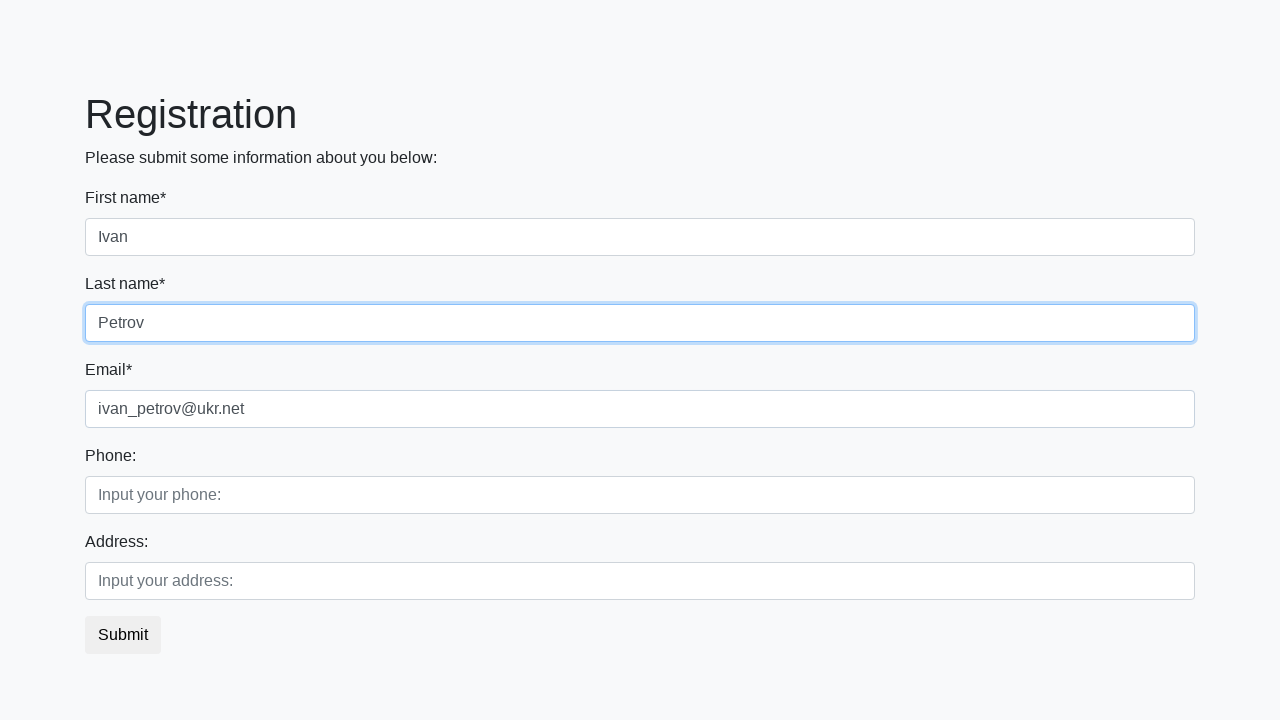

Clicked submit button to register at (123, 635) on button.btn
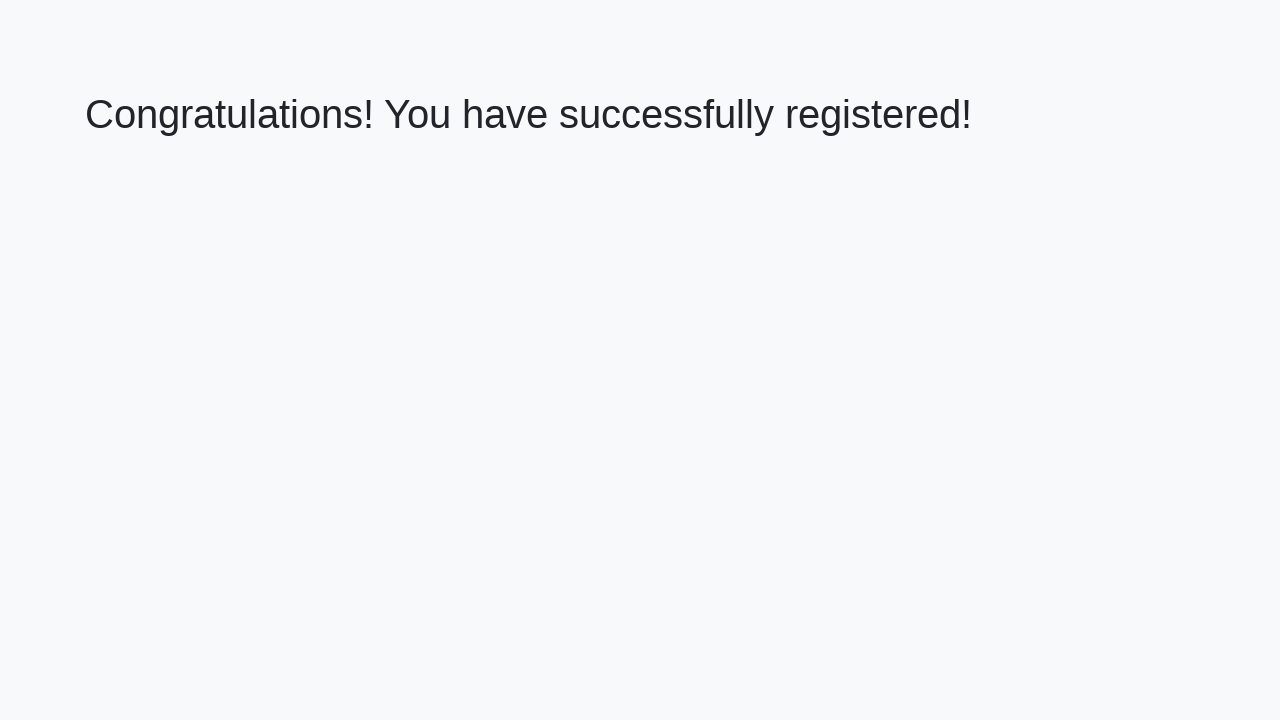

Success message appeared on page
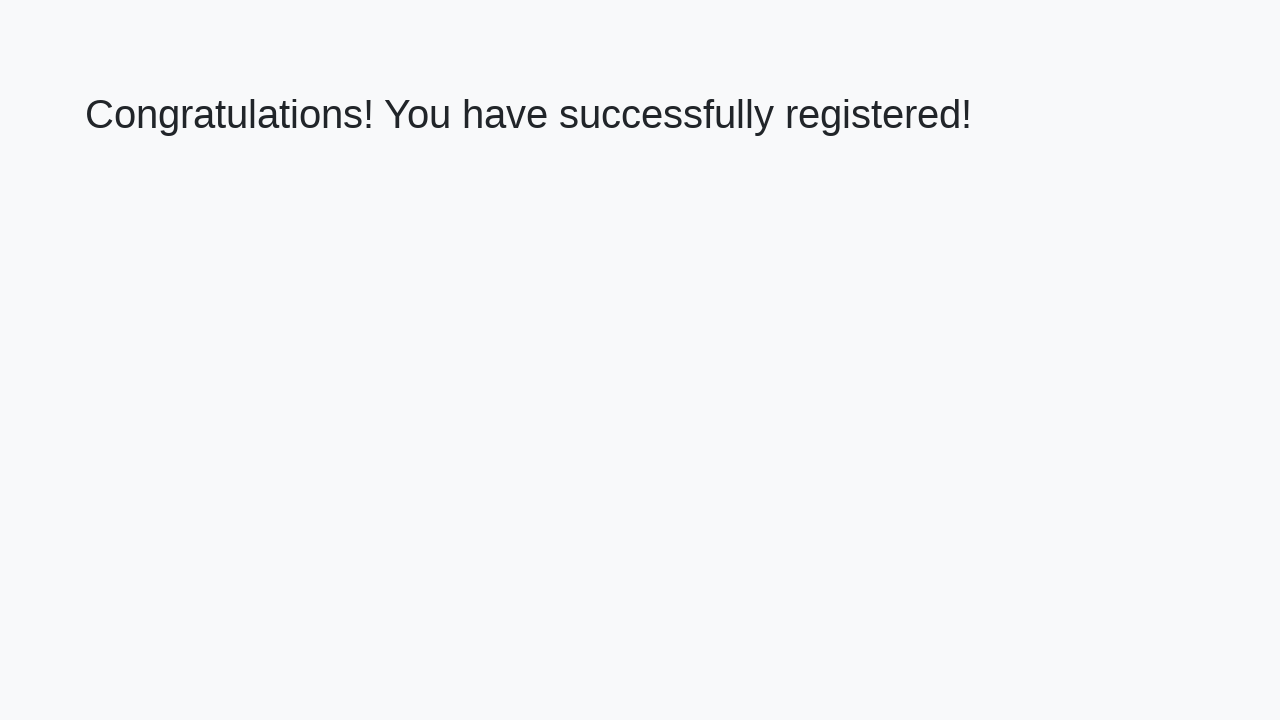

Retrieved success message text: 'Congratulations! You have successfully registered!'
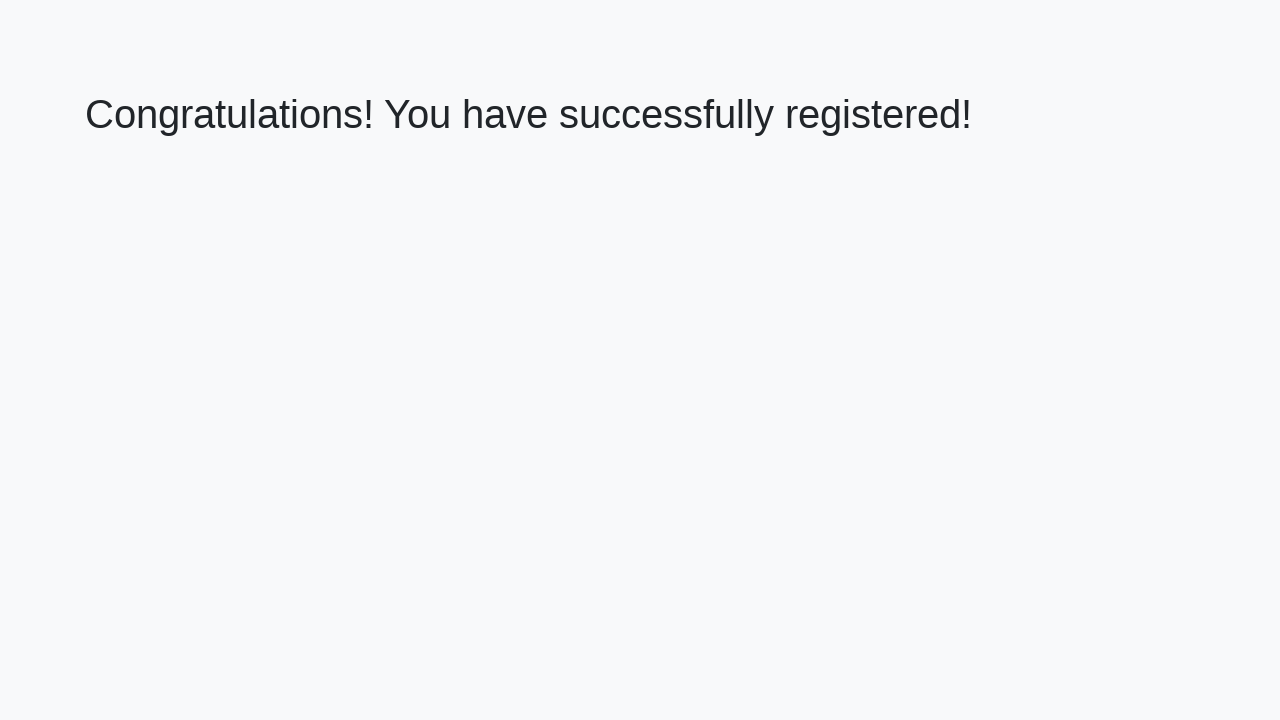

Verified successful registration message matches expected text
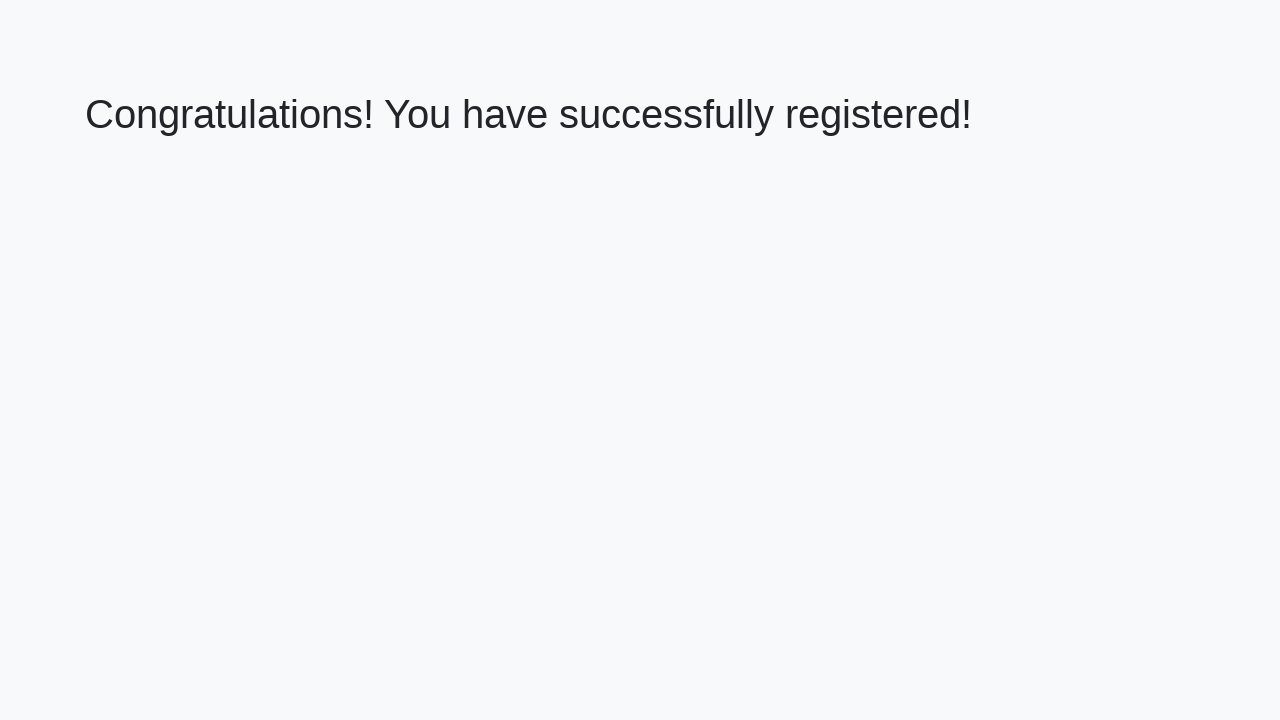

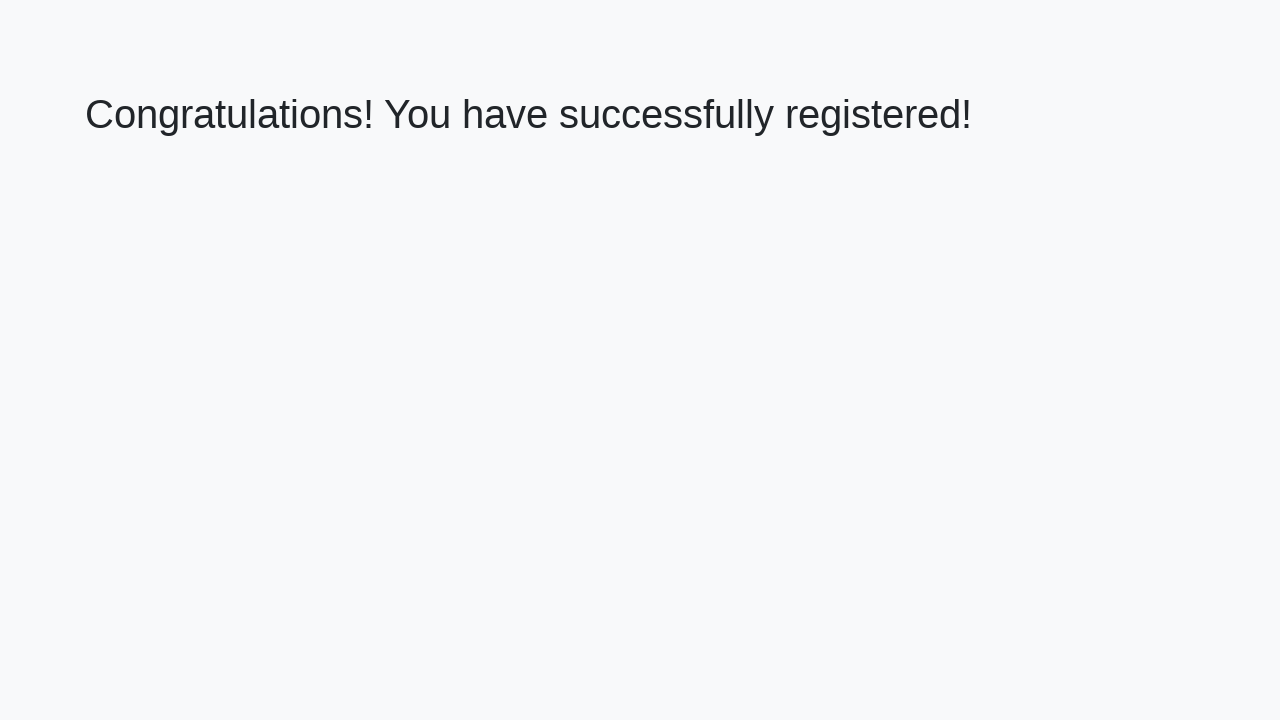